Tests e-commerce functionality by adding a product to cart and verifying it appears in the cart with the correct name

Starting URL: https://bstackdemo.com/

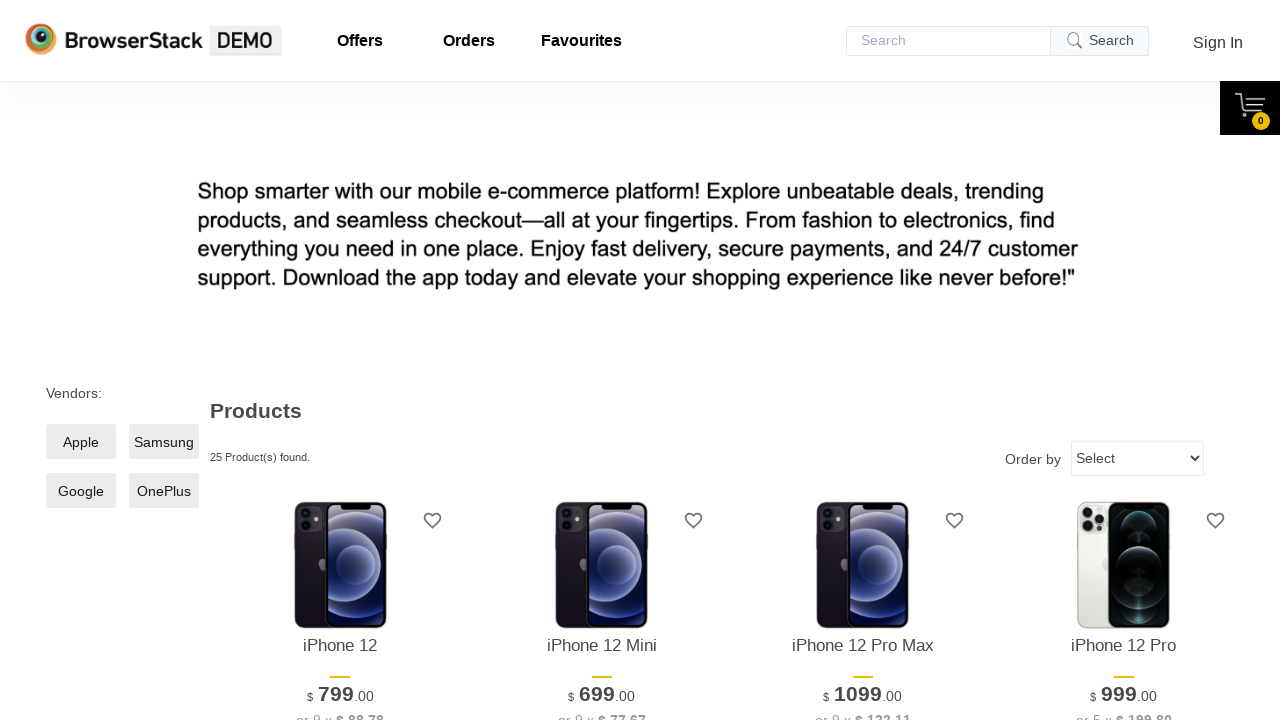

Waited for page to load and verified title matches 'StackDemo'
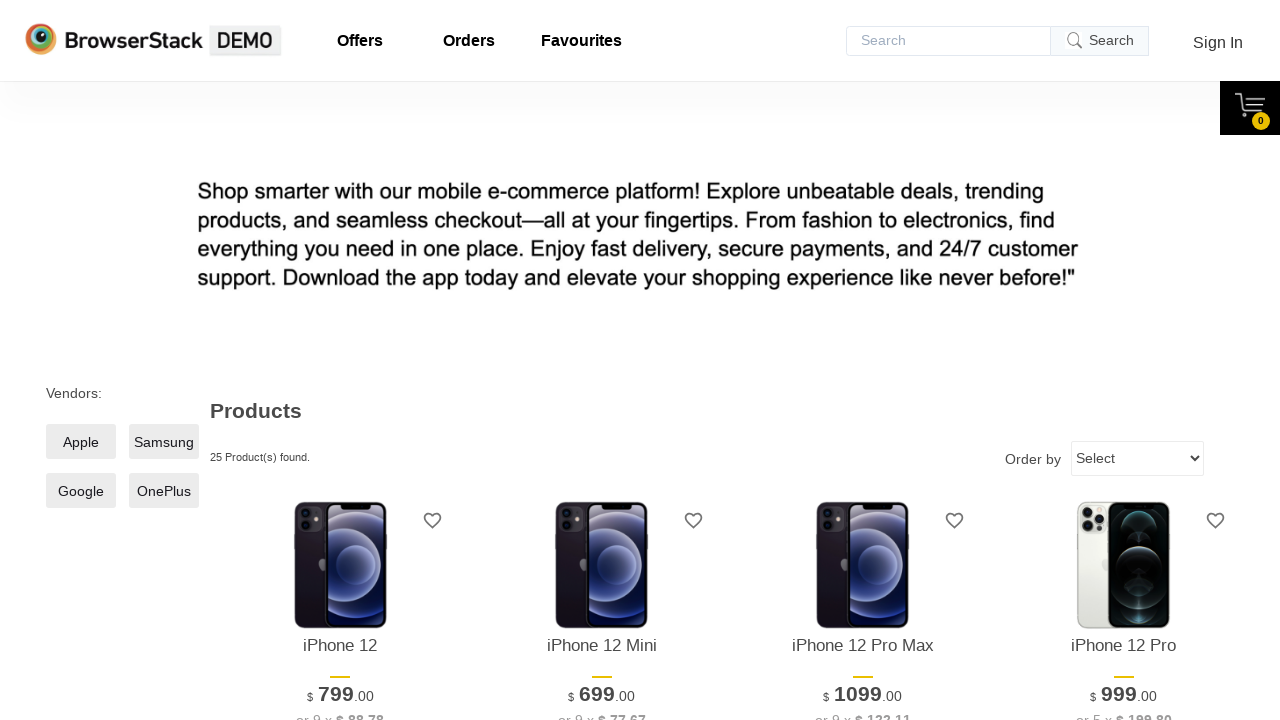

Product element located on page
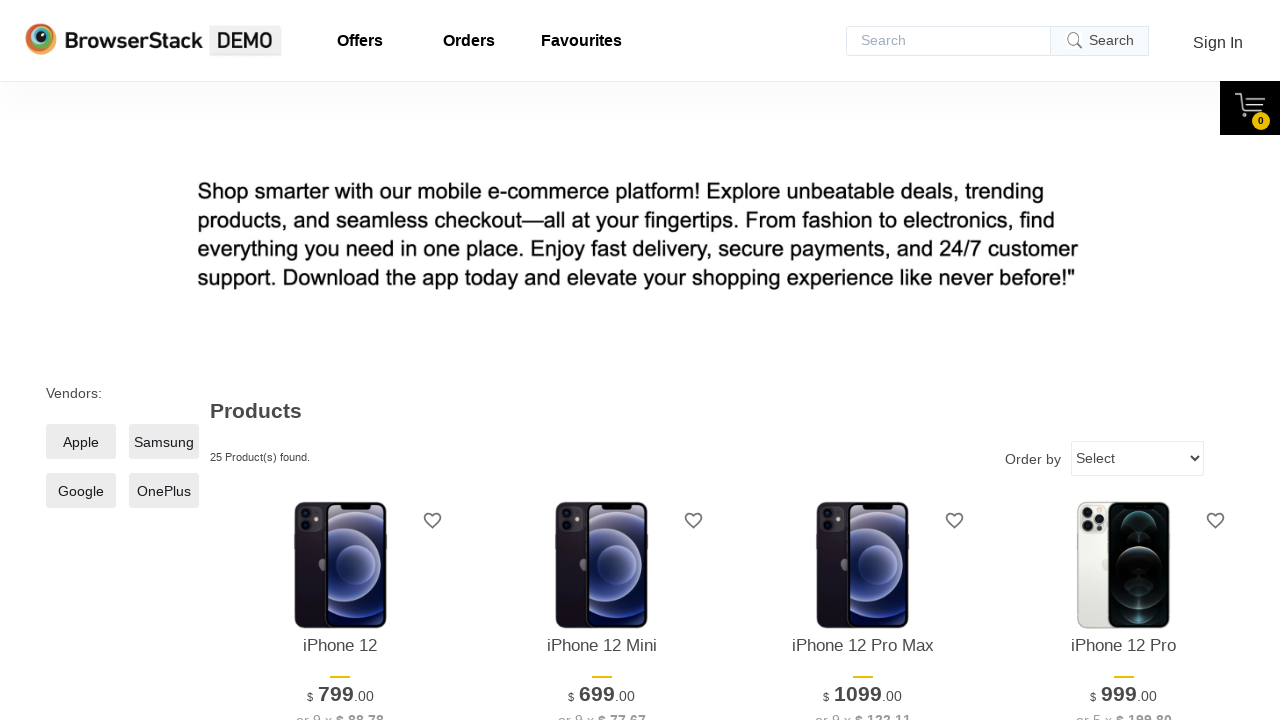

Retrieved product name: 'iPhone 12'
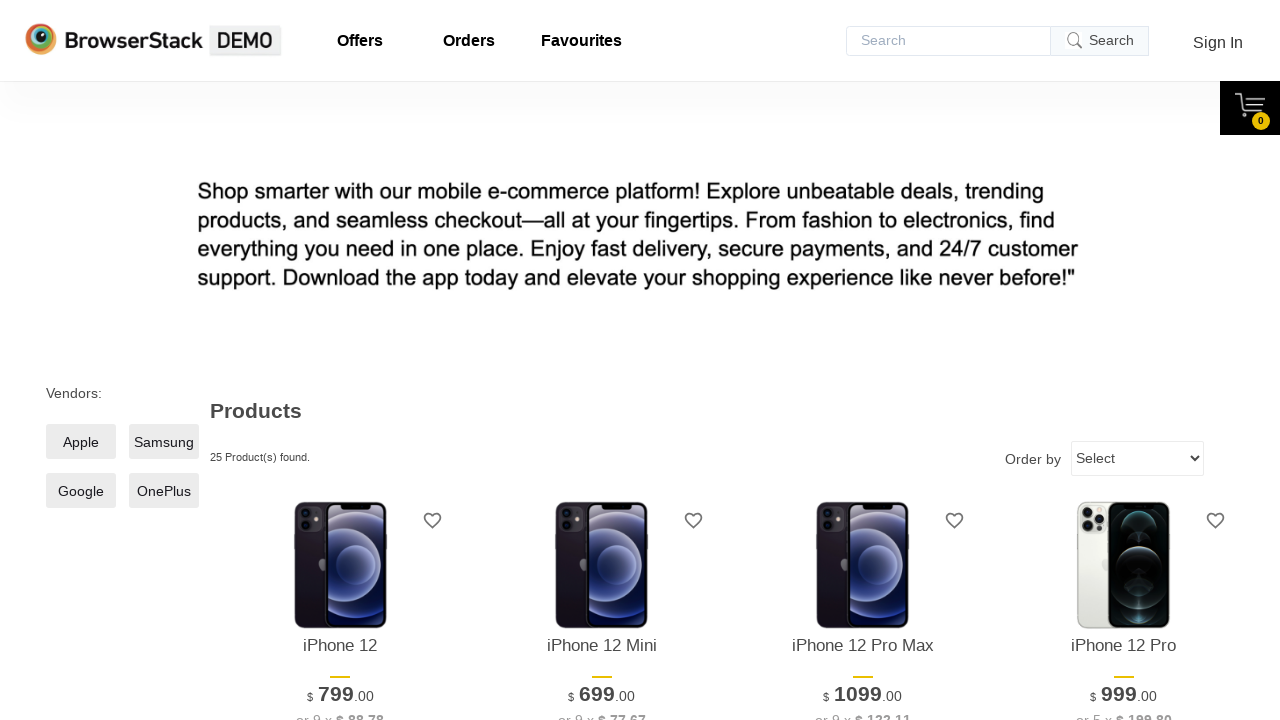

Add to cart button is visible
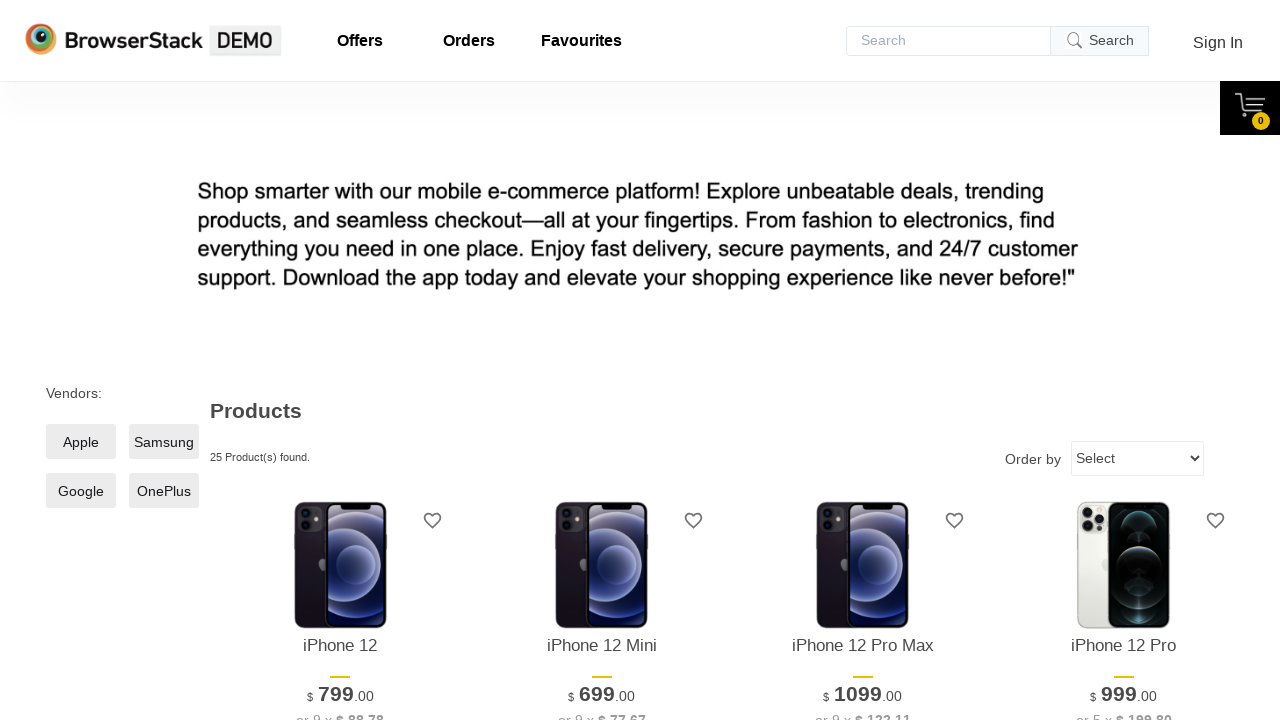

Clicked 'Add to cart' button for the product
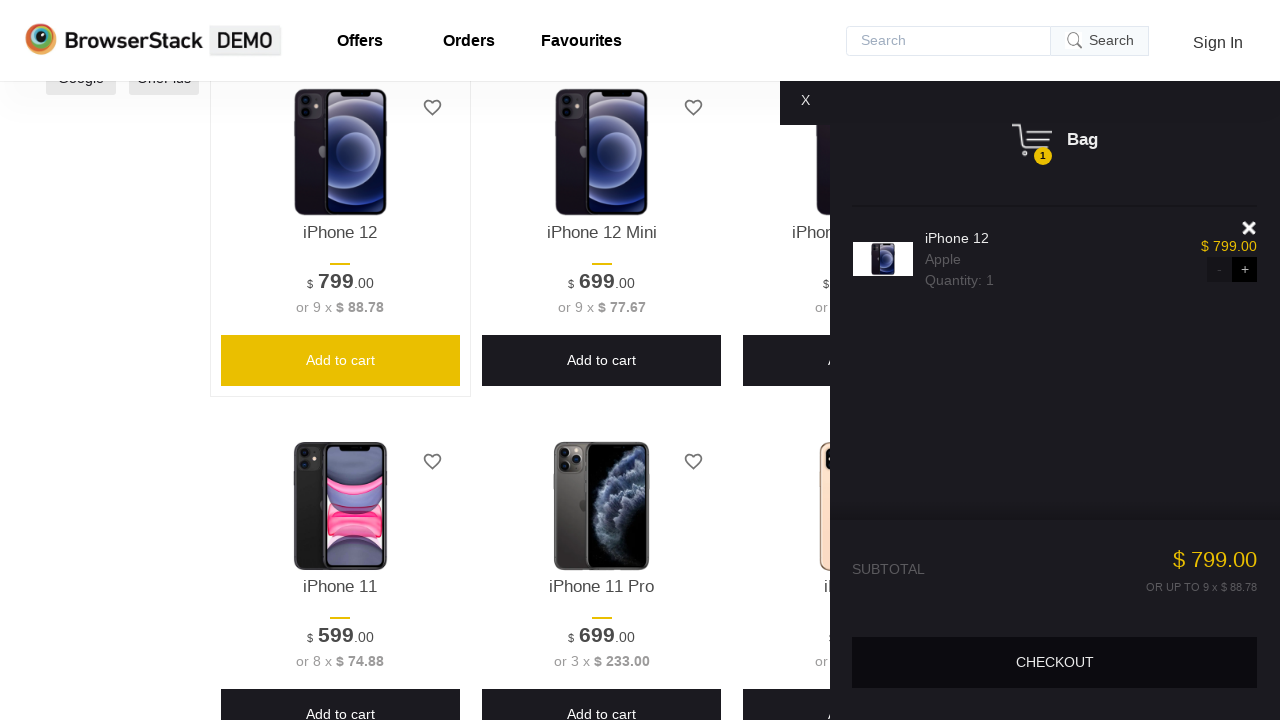

Cart pane appeared and is visible
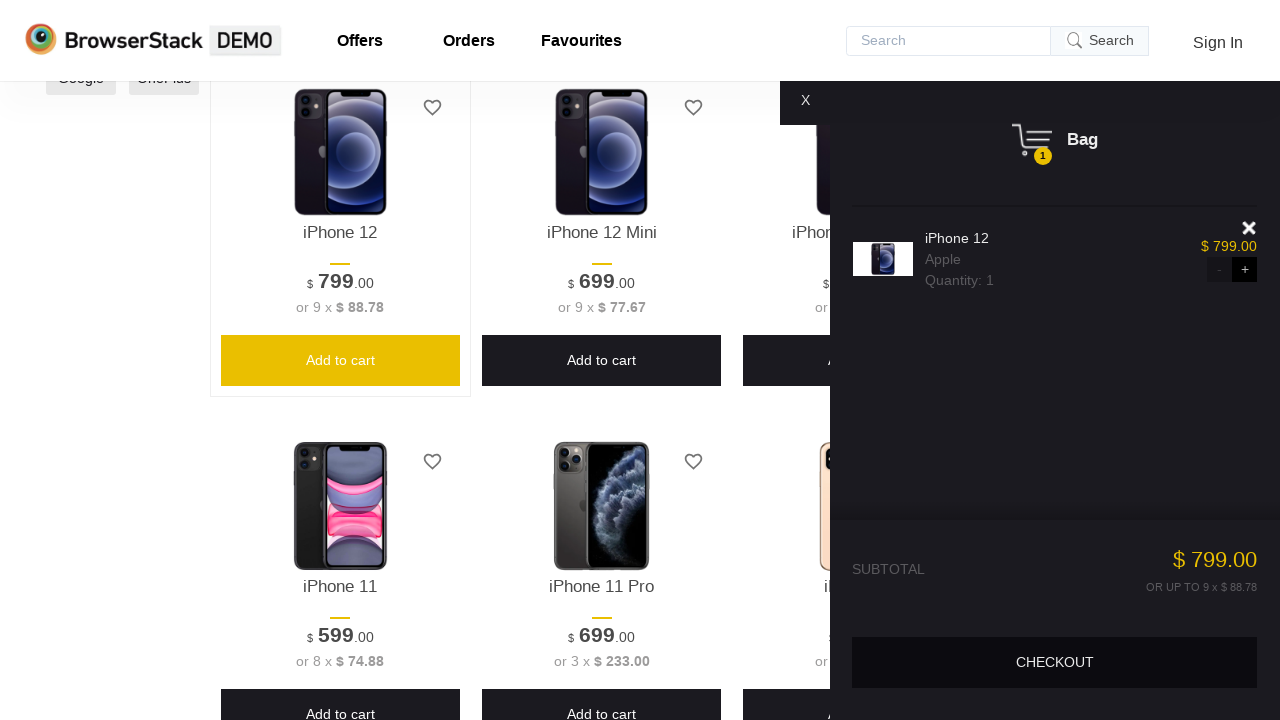

Product in cart is visible
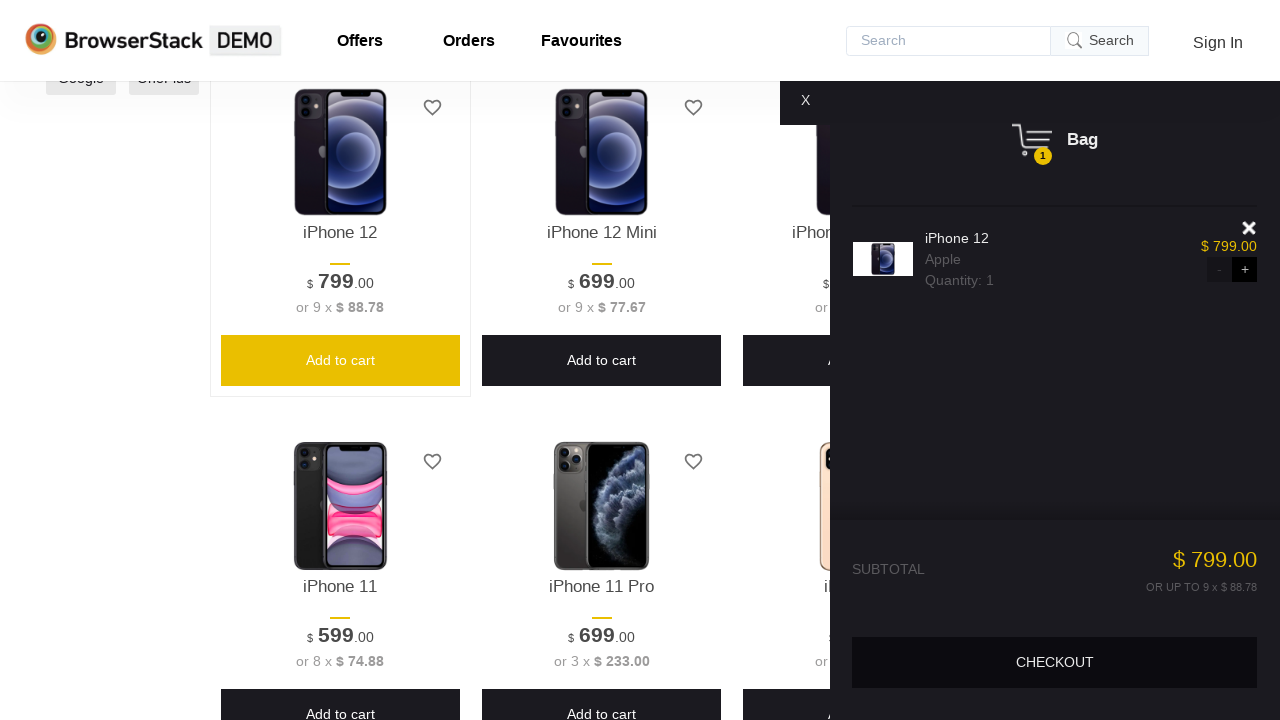

Retrieved product name from cart: 'iPhone 12'
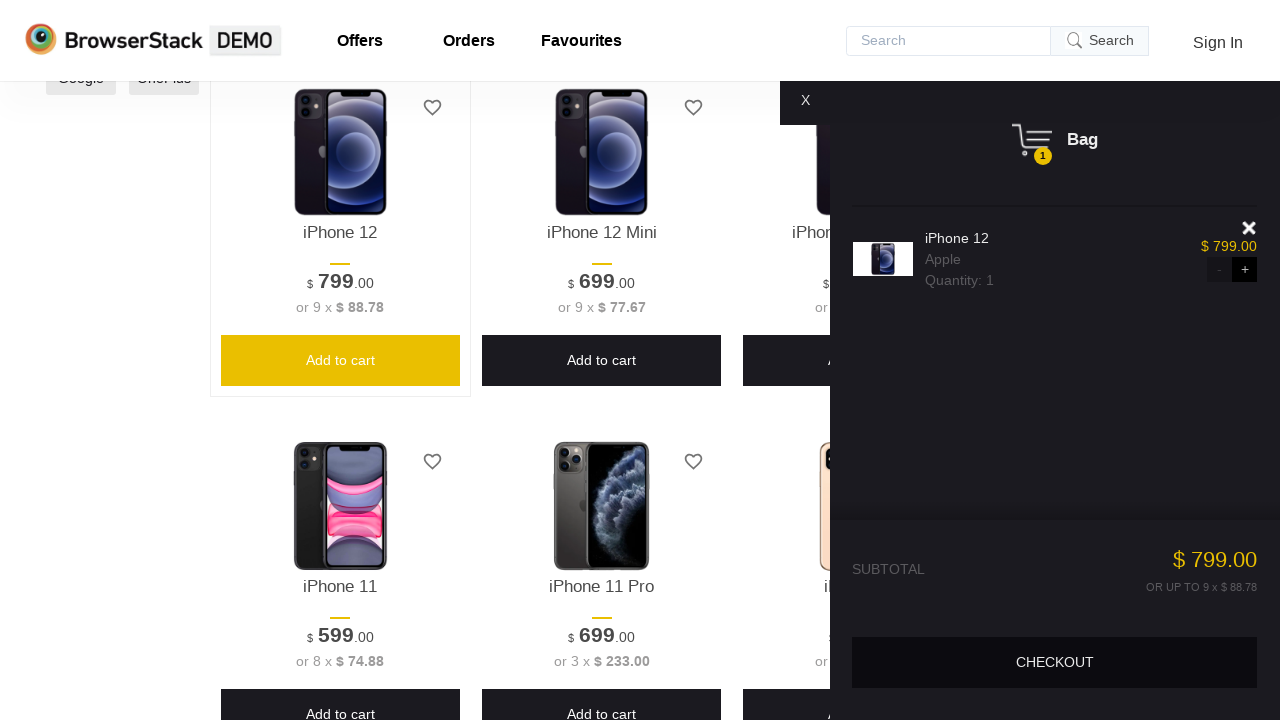

Verified product was added to cart successfully - product names match: 'iPhone 12'
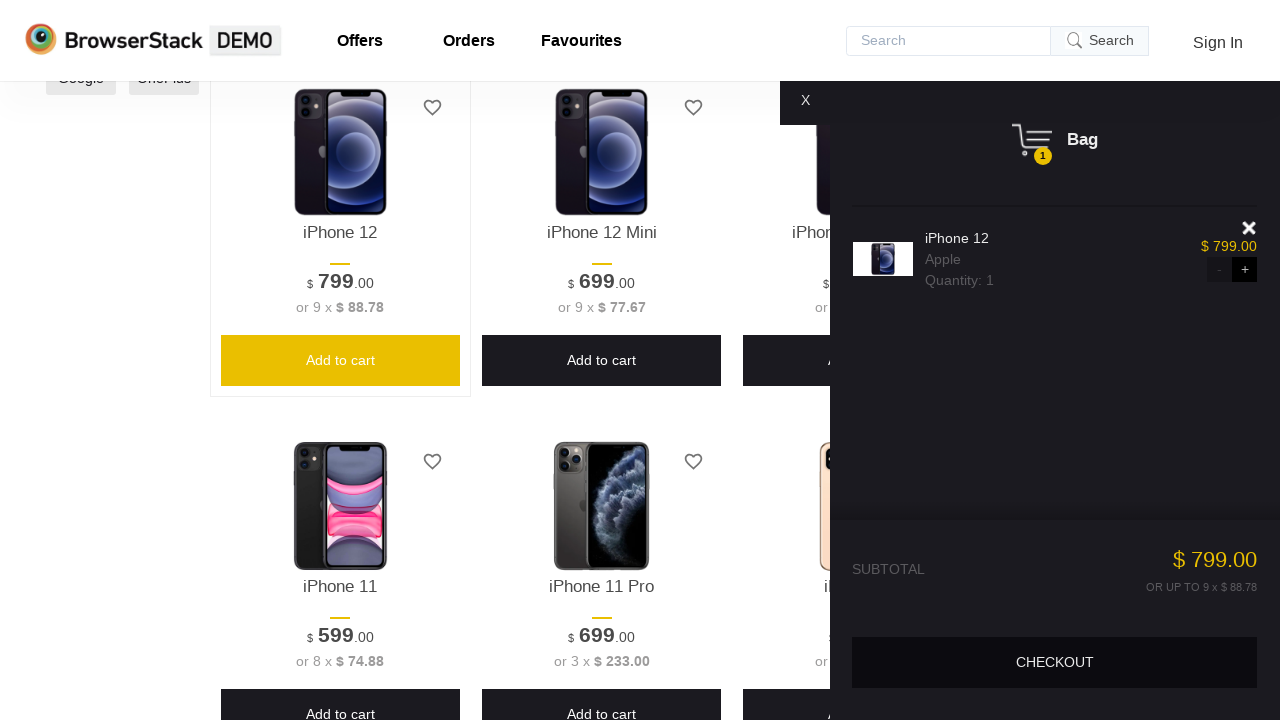

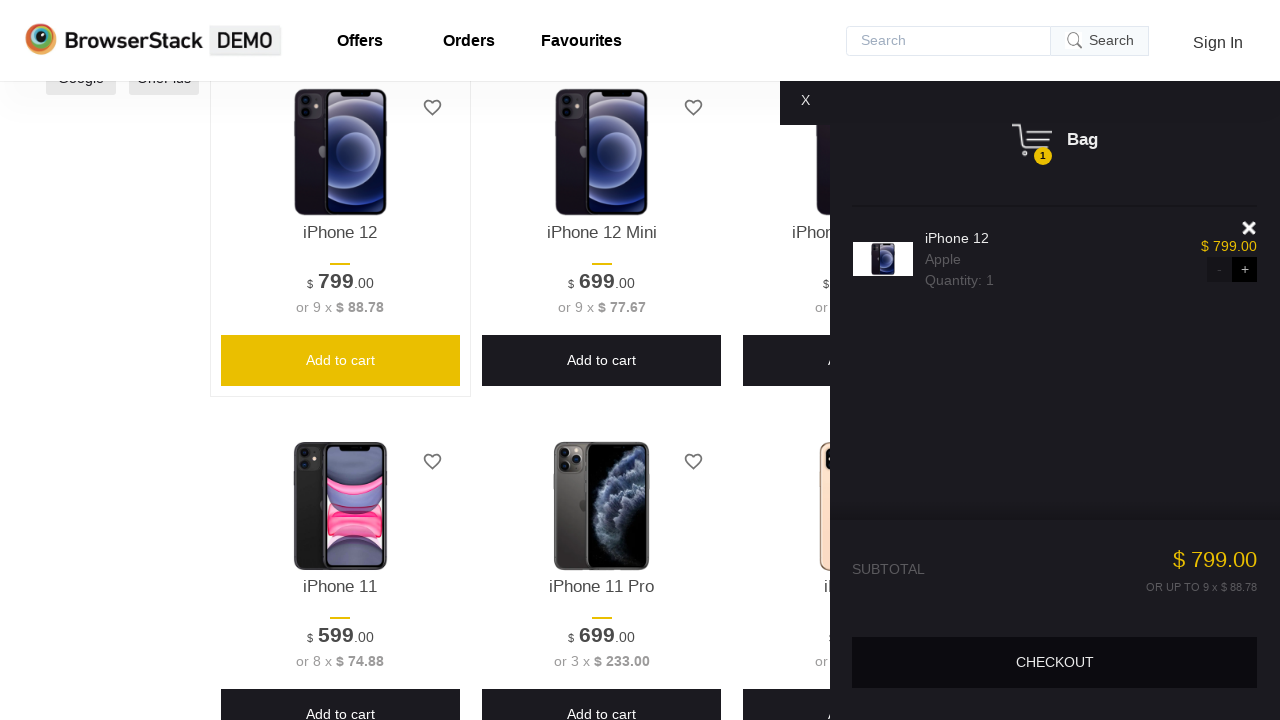